Tests adding an element on Herokuapp by clicking the "Add Element" button and verifying the new element appears

Starting URL: https://the-internet.herokuapp.com/

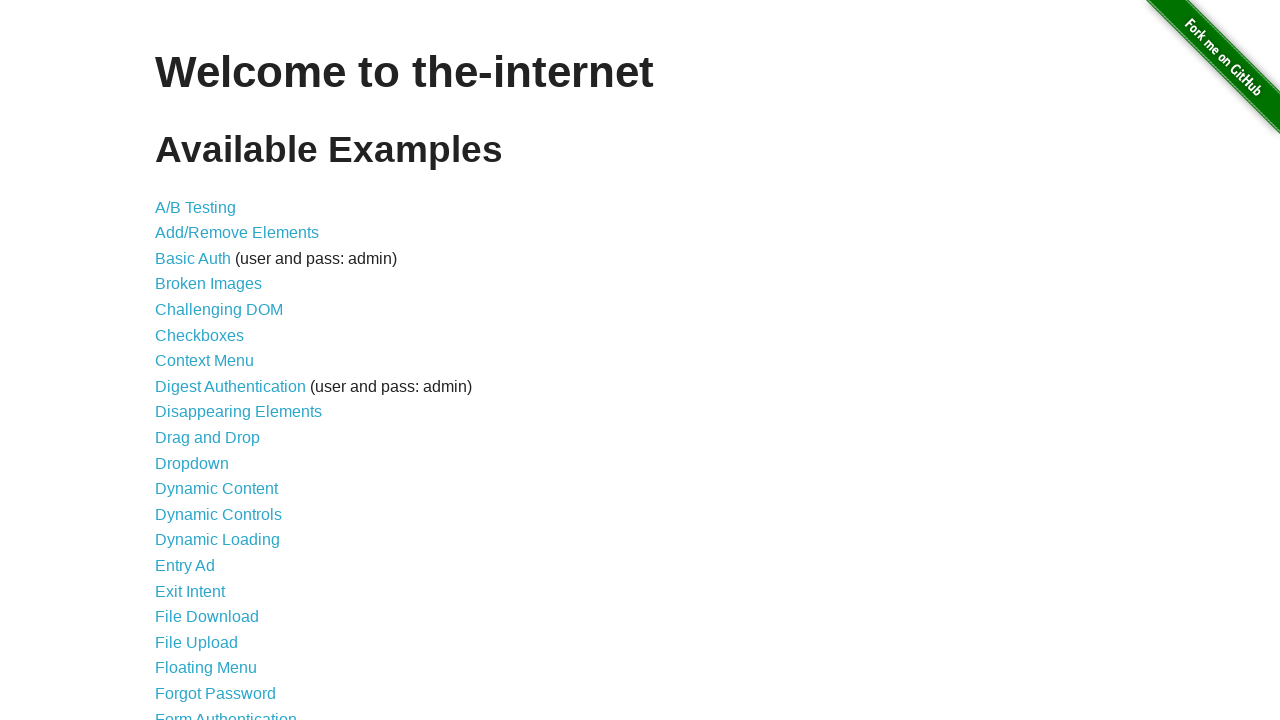

Clicked on Add/Remove Elements link at (237, 233) on a[href='/add_remove_elements/']
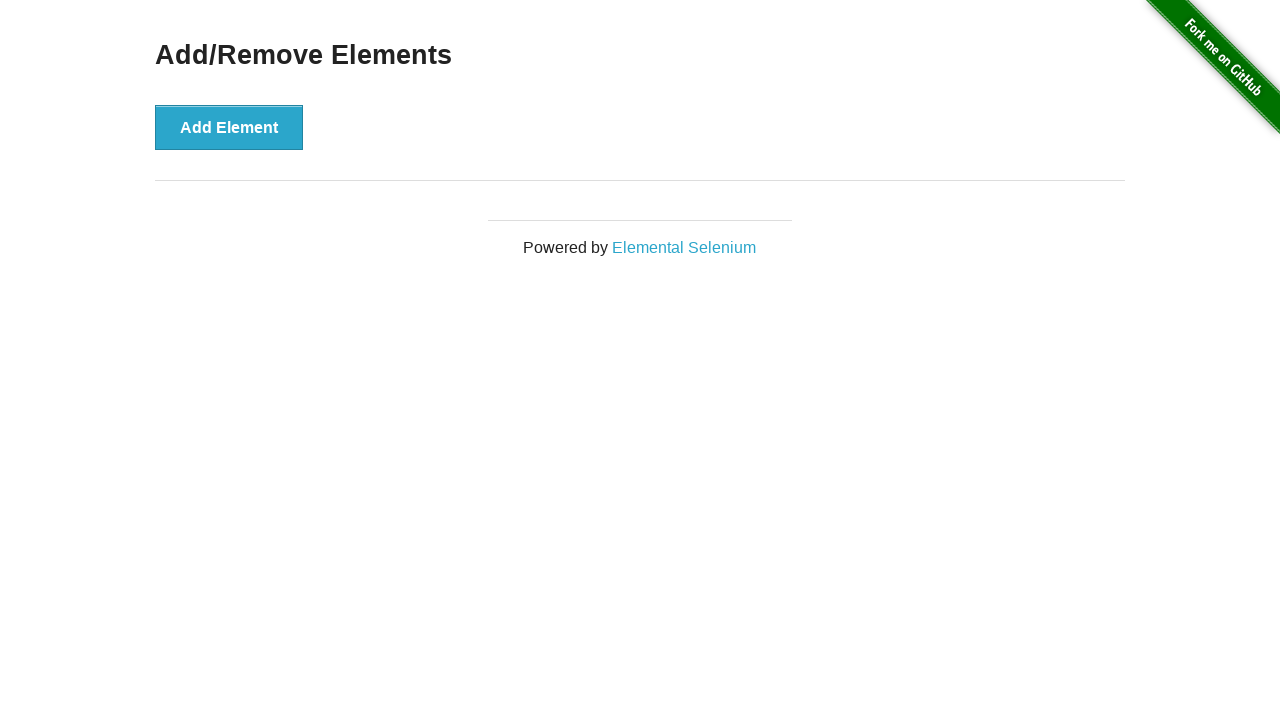

Clicked Add Element button at (229, 127) on button[onclick='addElement()']
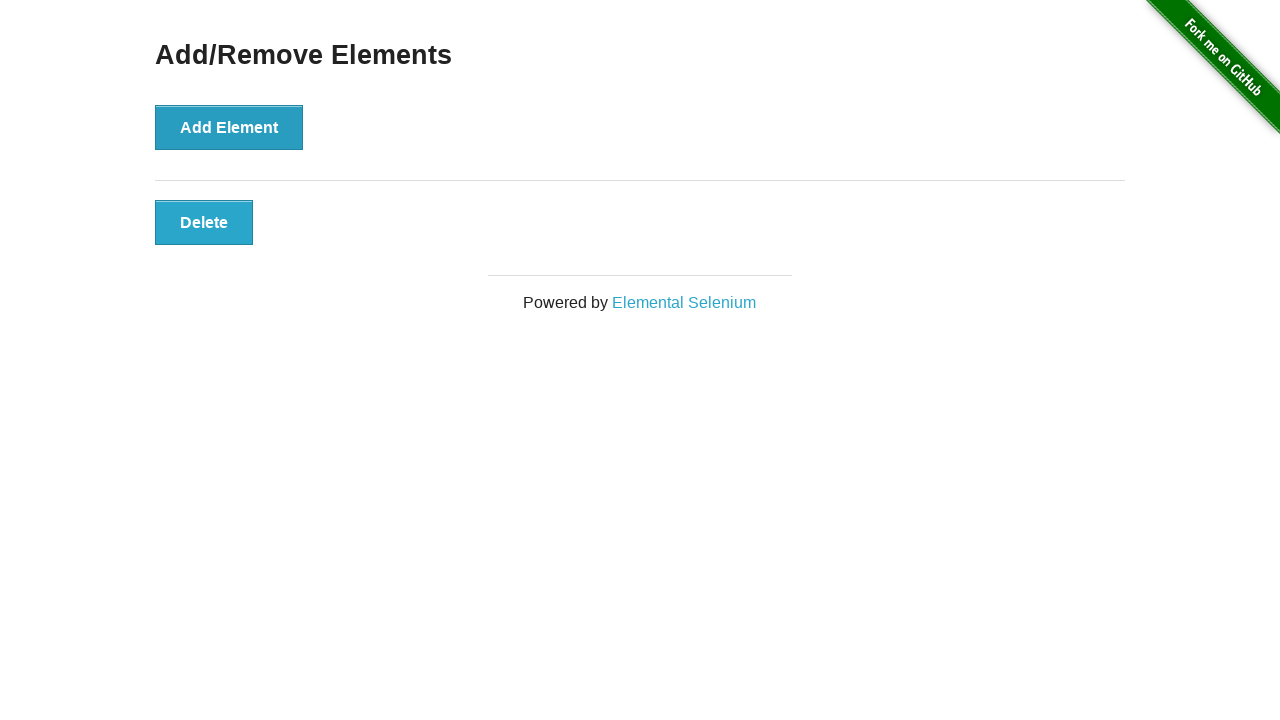

Verified the added element is displayed
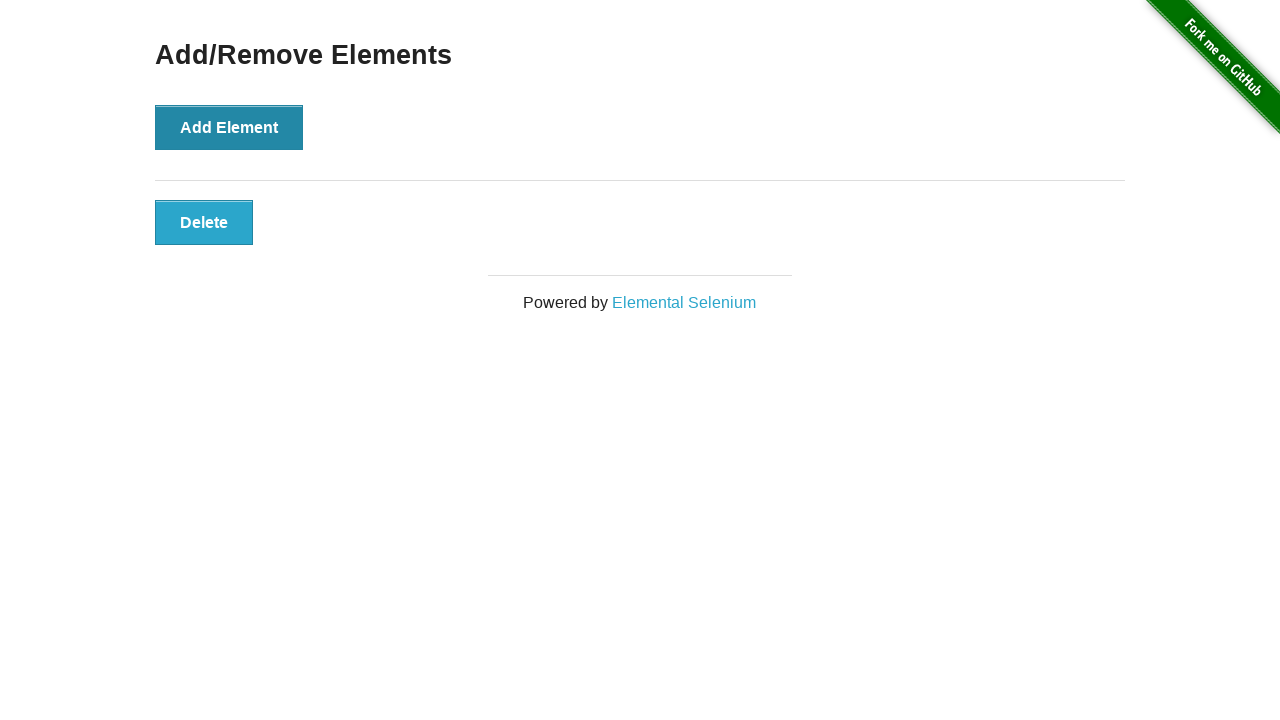

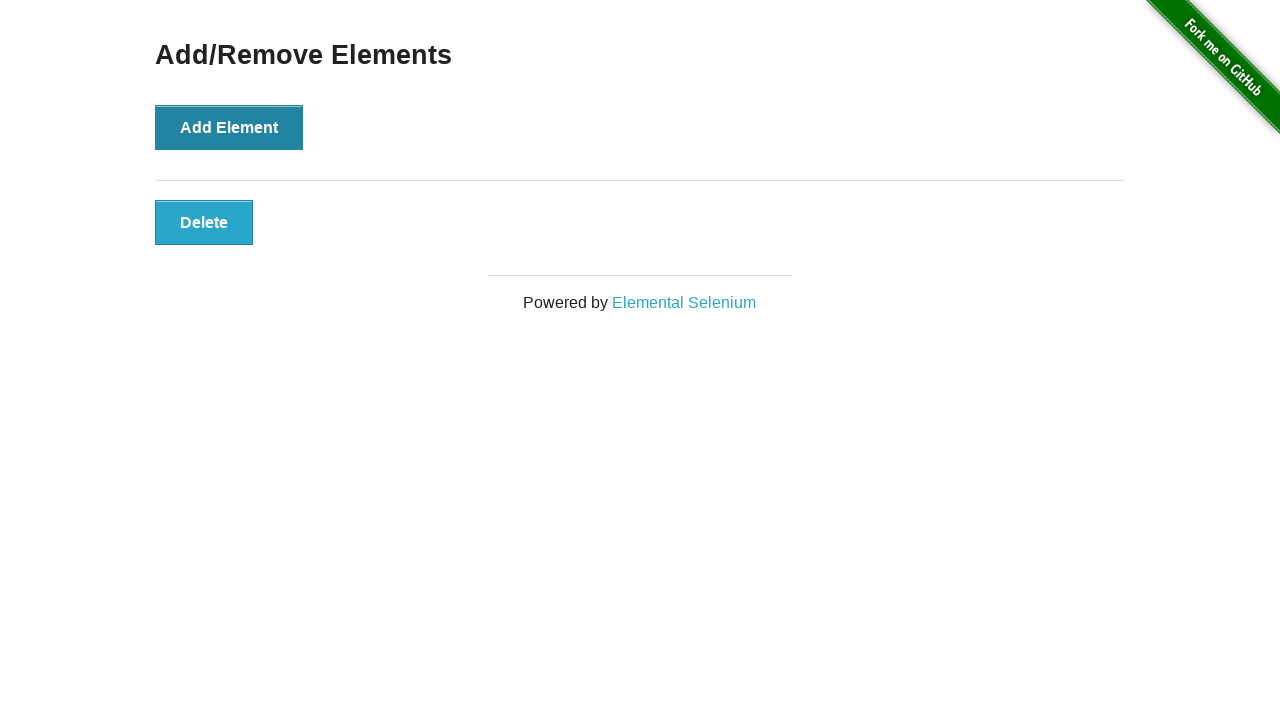